Tests clicking a button that triggers a confirm dialog and dismissing (canceling) it

Starting URL: https://demoqa.com/alerts

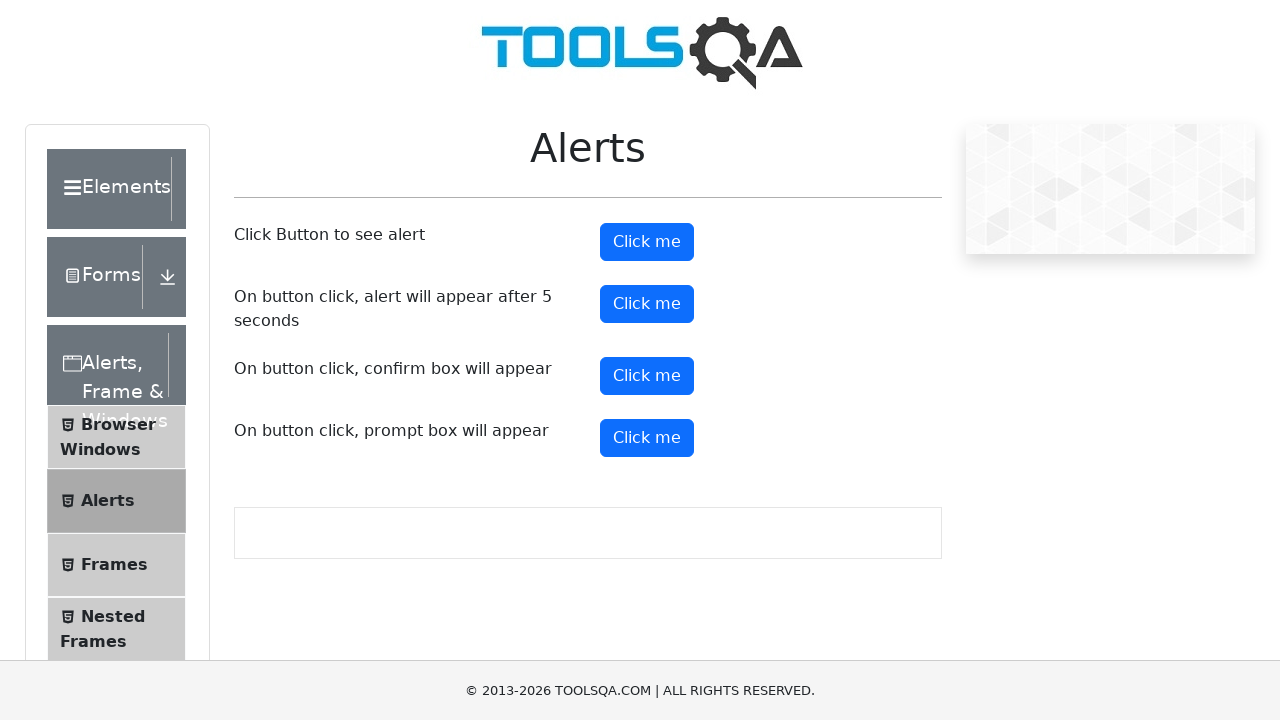

Set up dialog handler to dismiss confirm dialogs
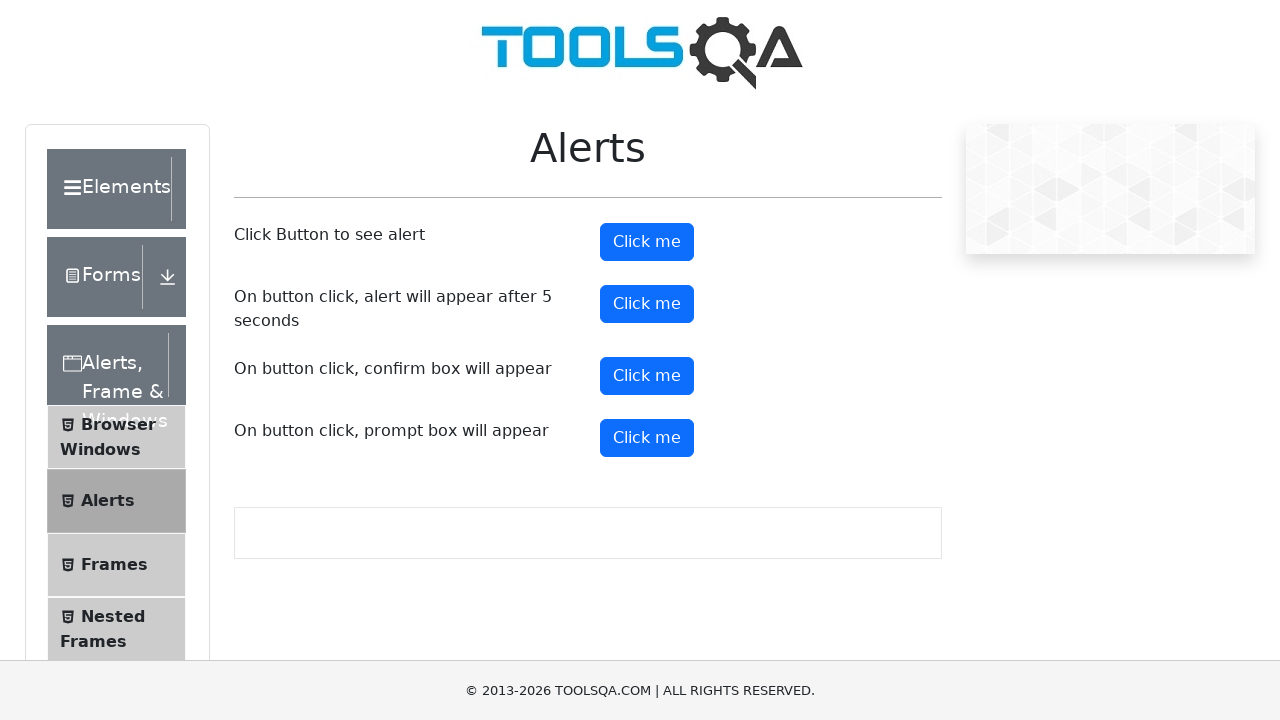

Clicked confirm button to trigger dialog at (647, 376) on button#confirmButton
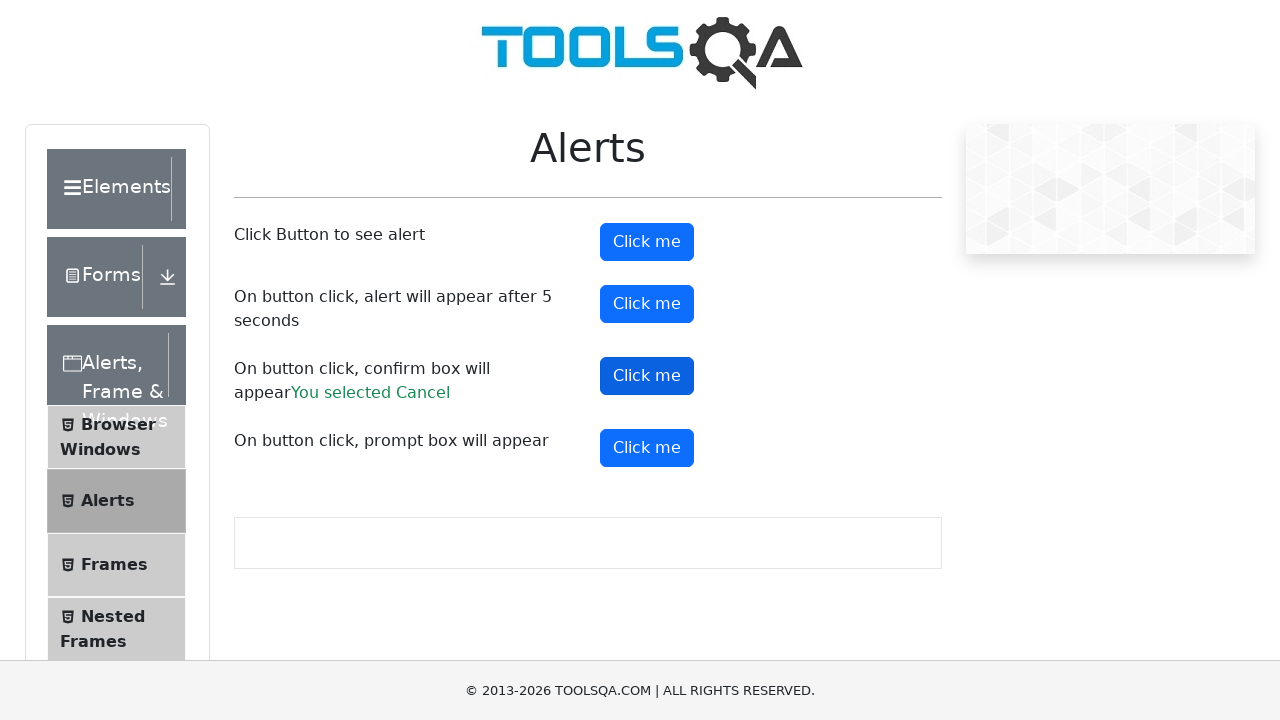

Confirm result appeared after dismissing dialog
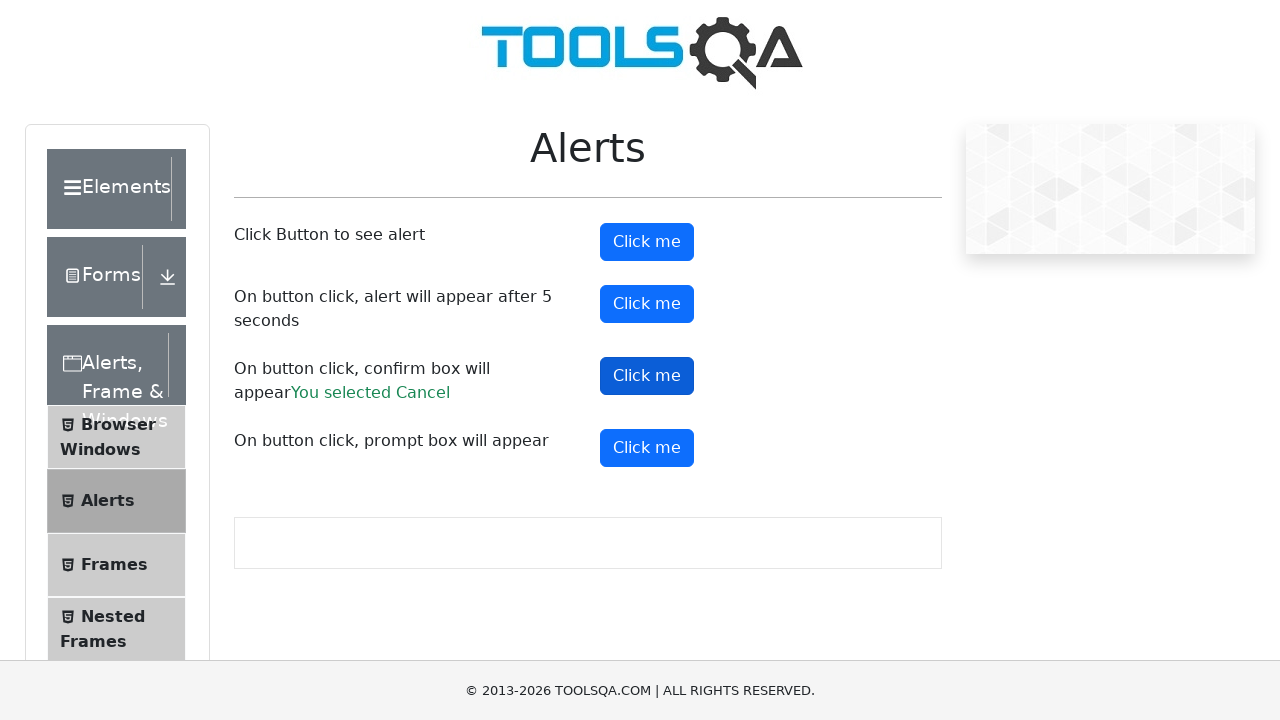

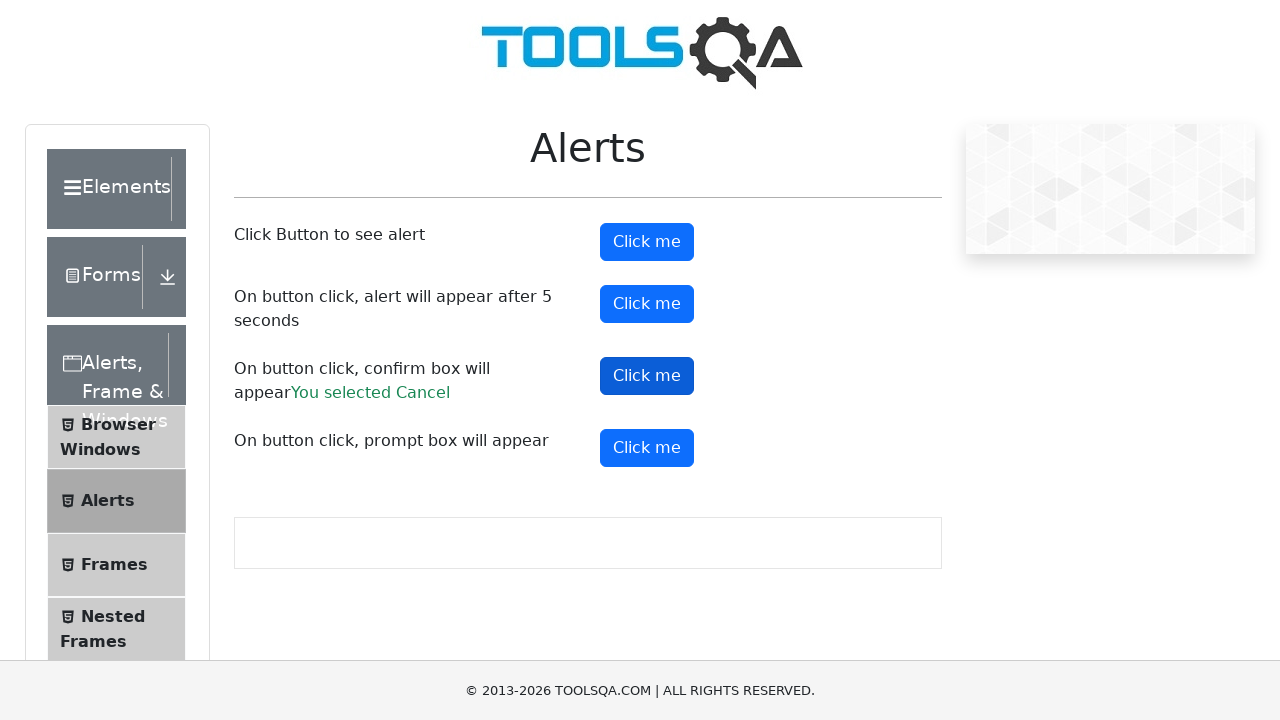